Tests the domain availability search functionality on registro.br by entering domain names in the search field and submitting the search to check availability status.

Starting URL: https://registro.br/

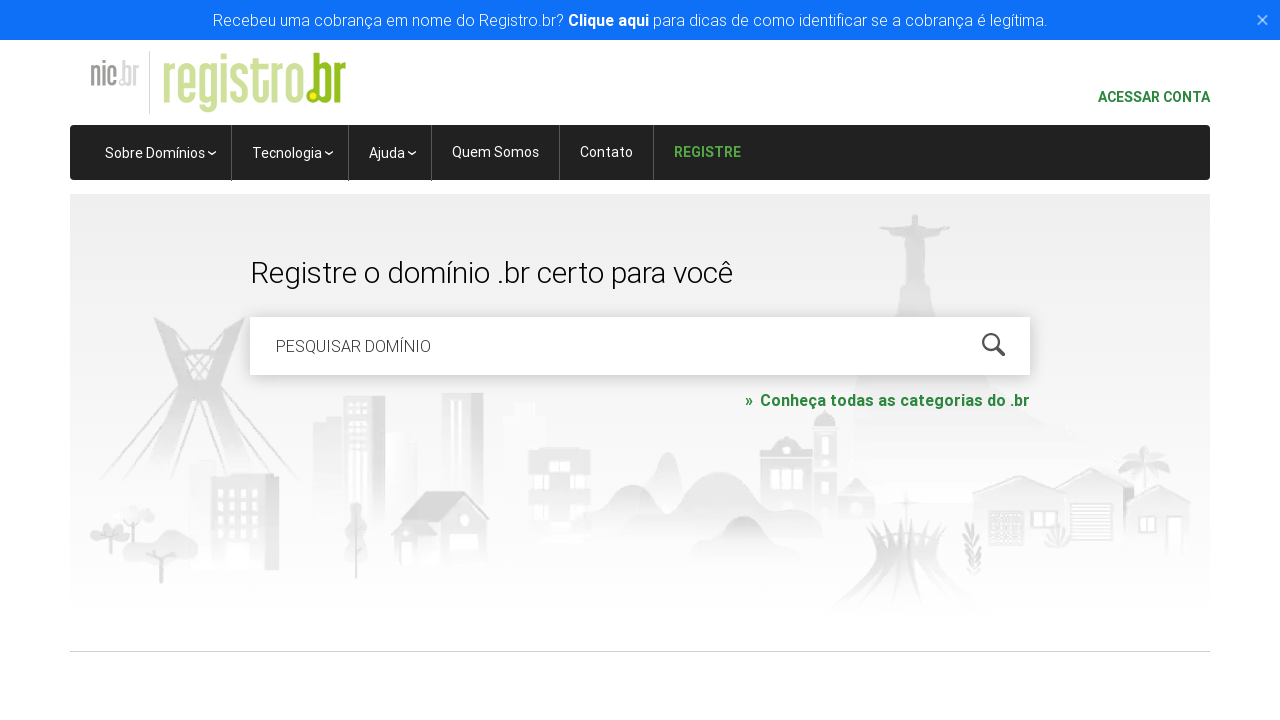

Located domain search field
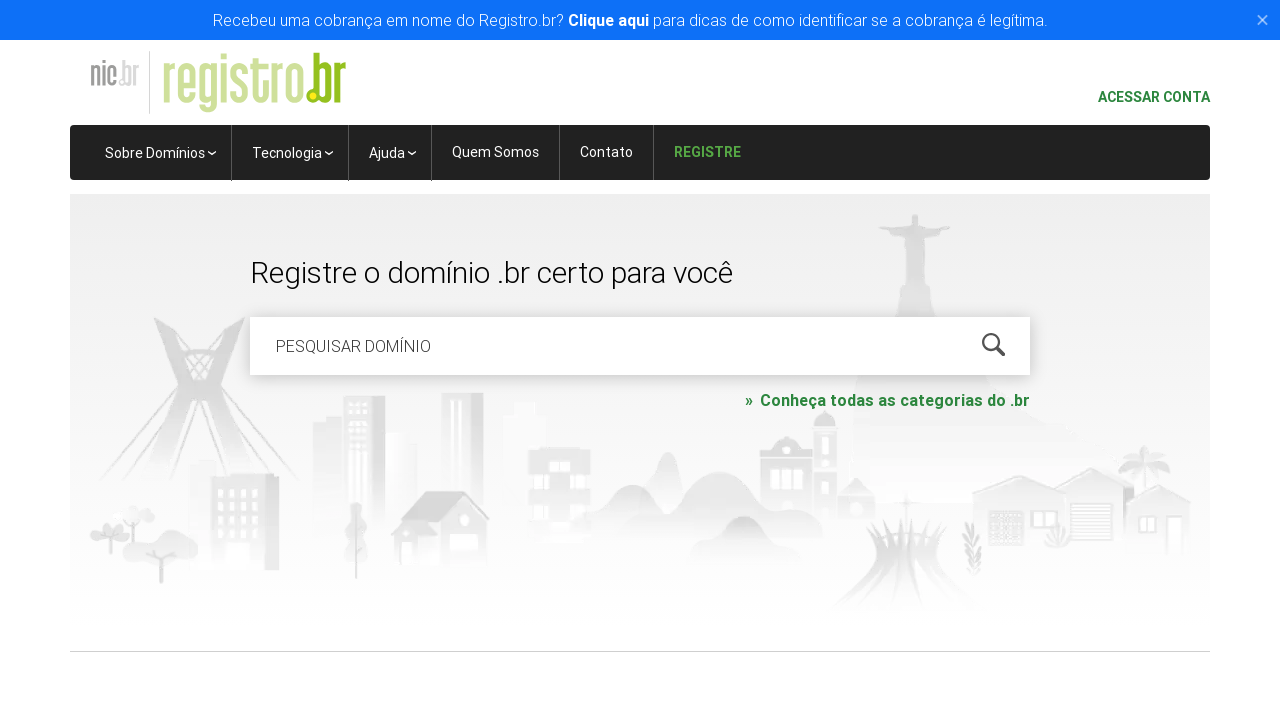

Cleared the search field on #is-avail-field
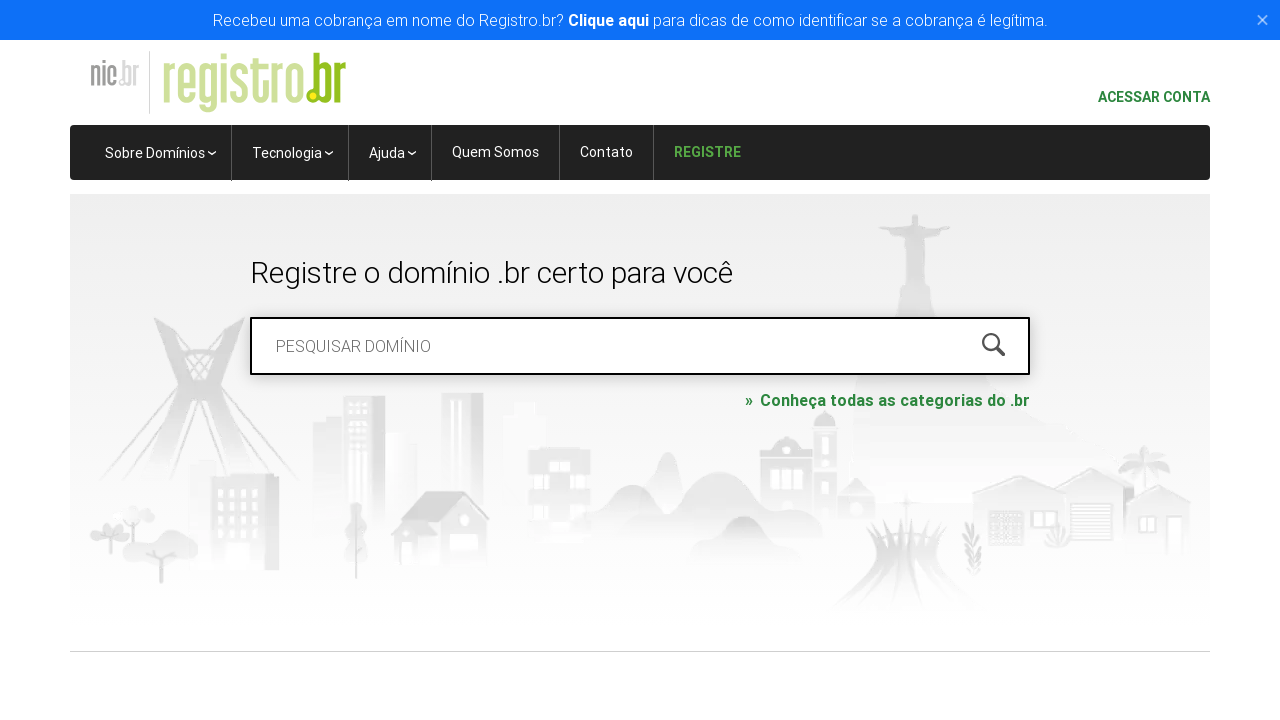

Entered domain 'roboscompython.com.br' in search field on #is-avail-field
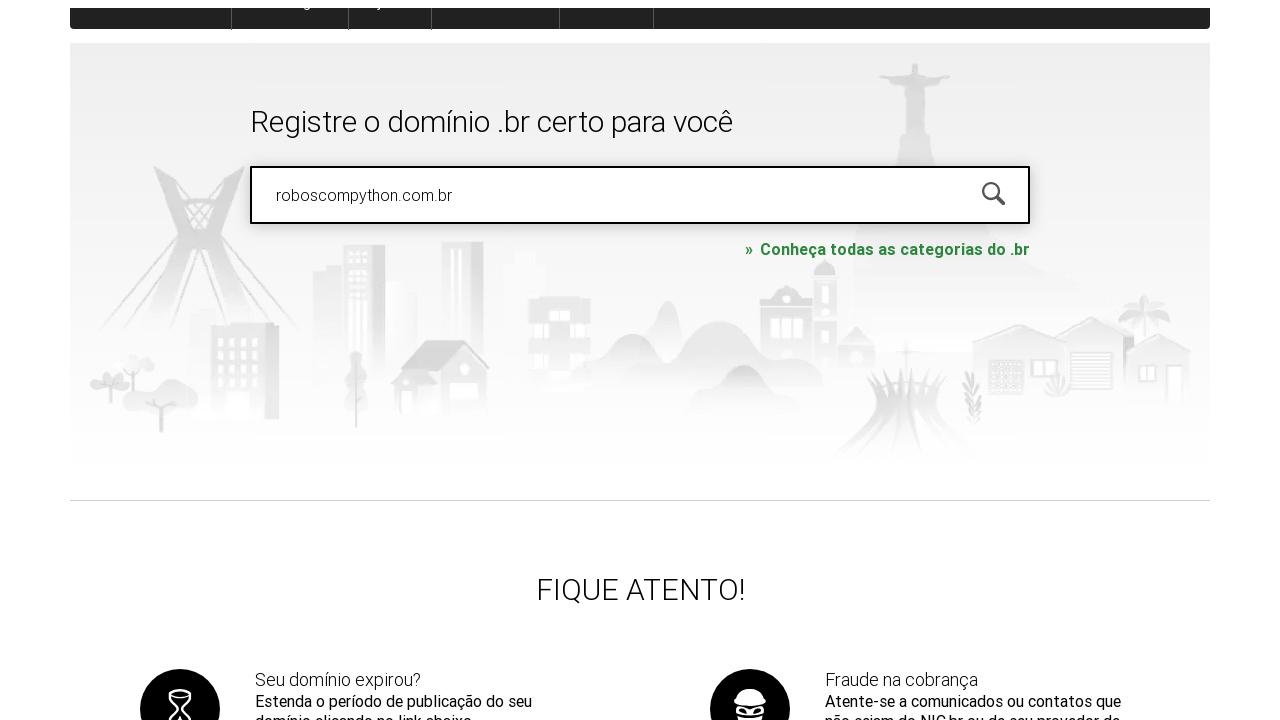

Pressed Enter to search for domain 'roboscompython.com.br' on #is-avail-field
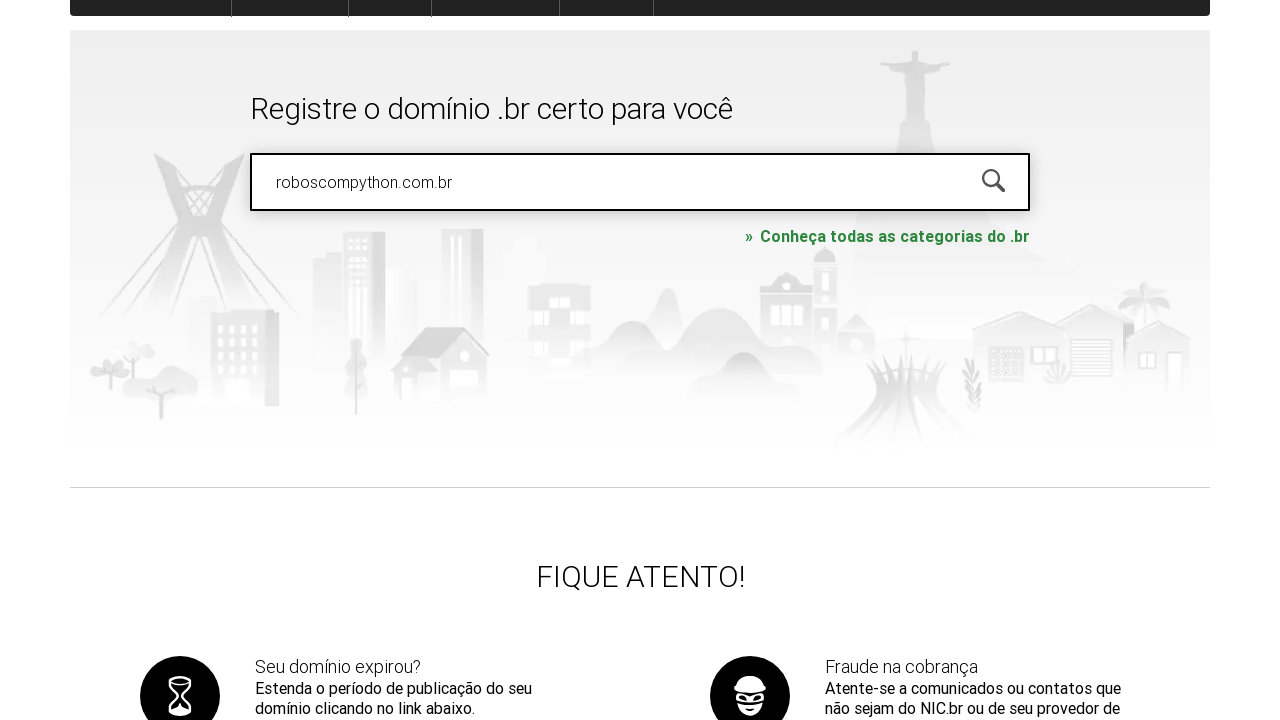

Availability status for 'roboscompython.com.br' loaded
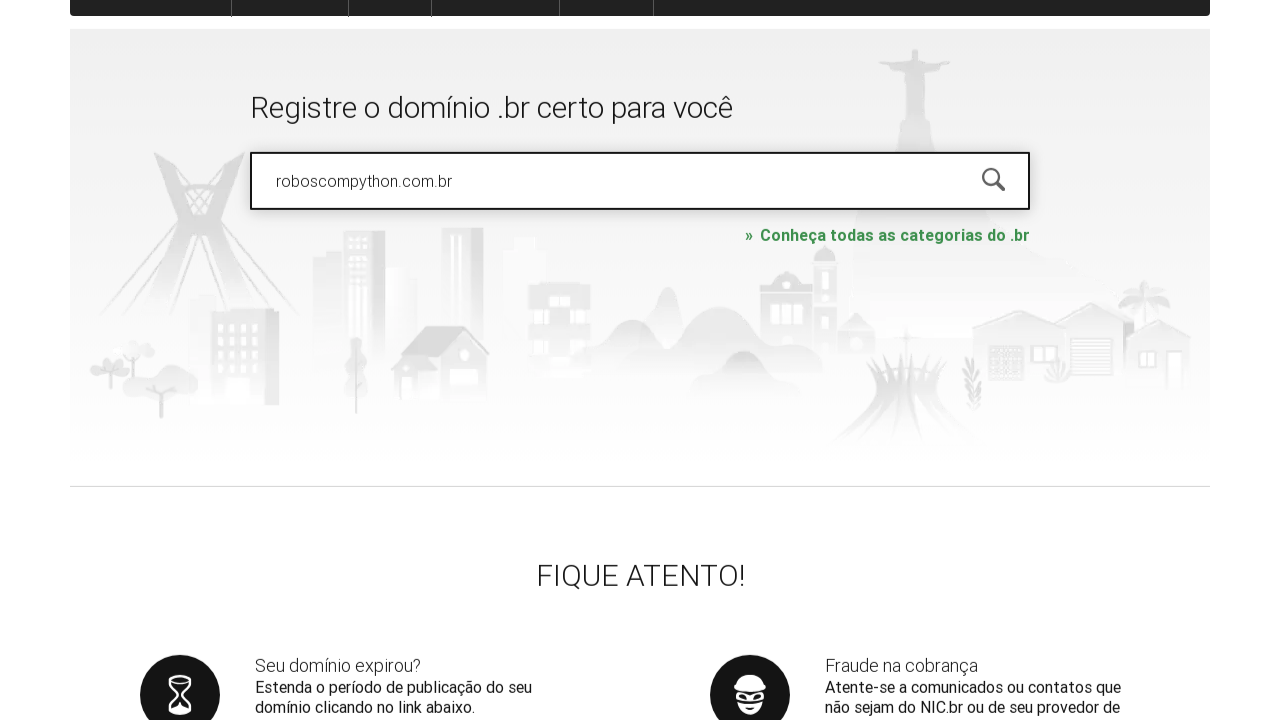

Waited before checking next domain
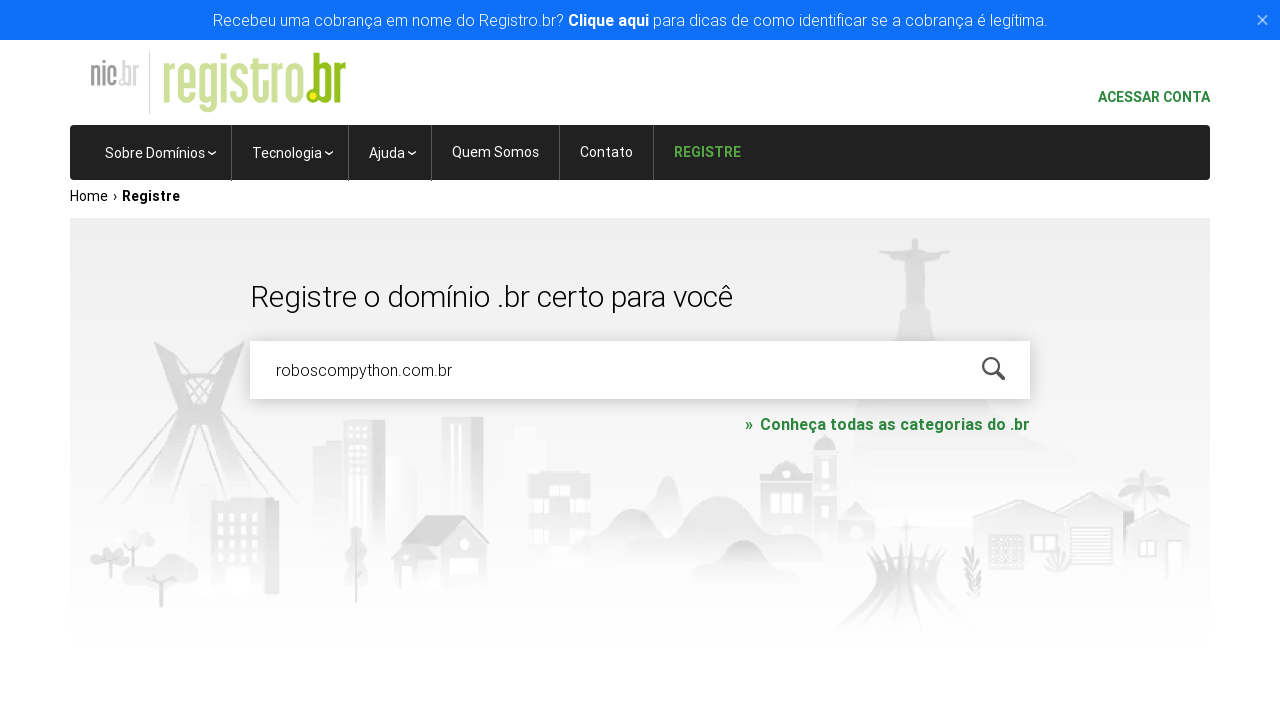

Located domain search field
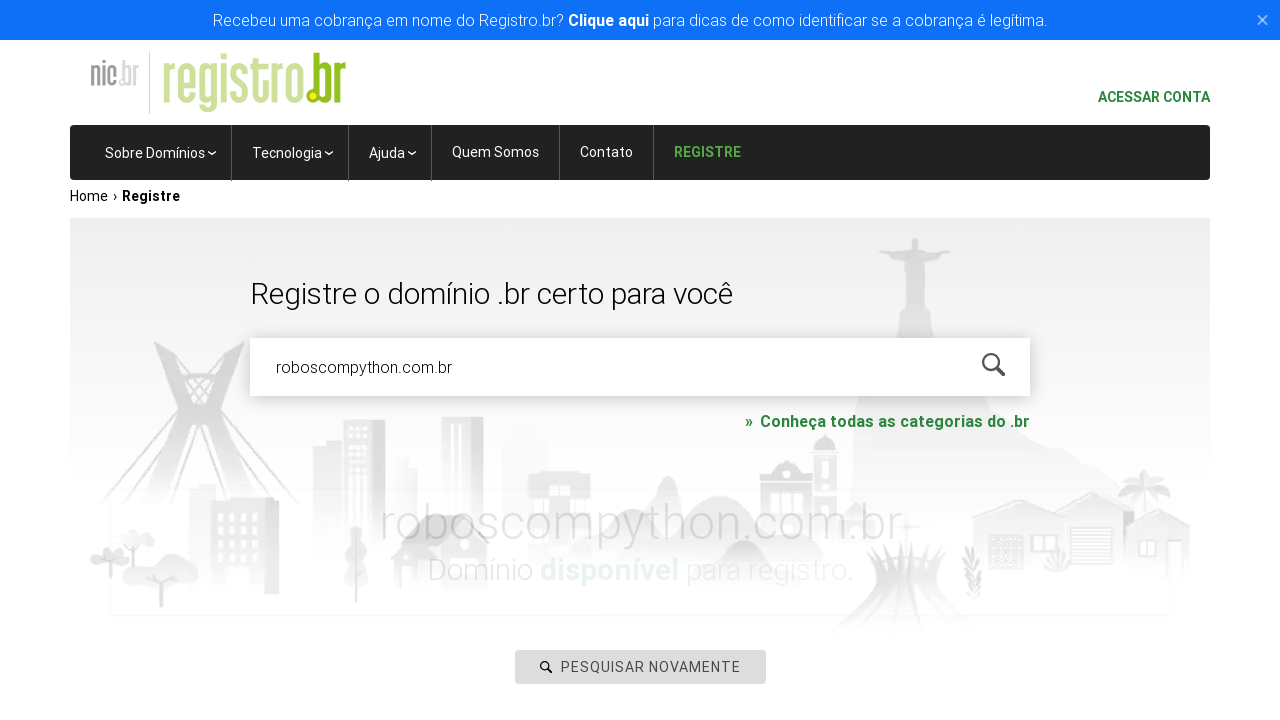

Cleared the search field on #is-avail-field
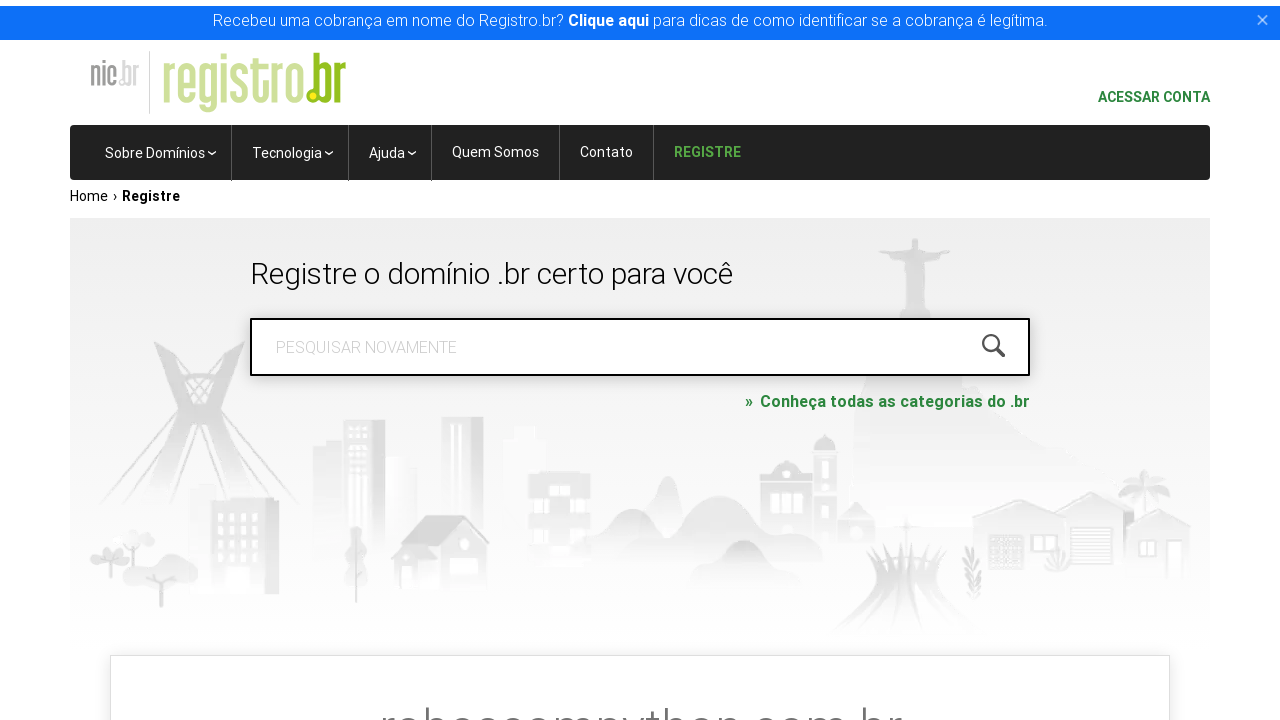

Entered domain 'dominio2.com.br' in search field on #is-avail-field
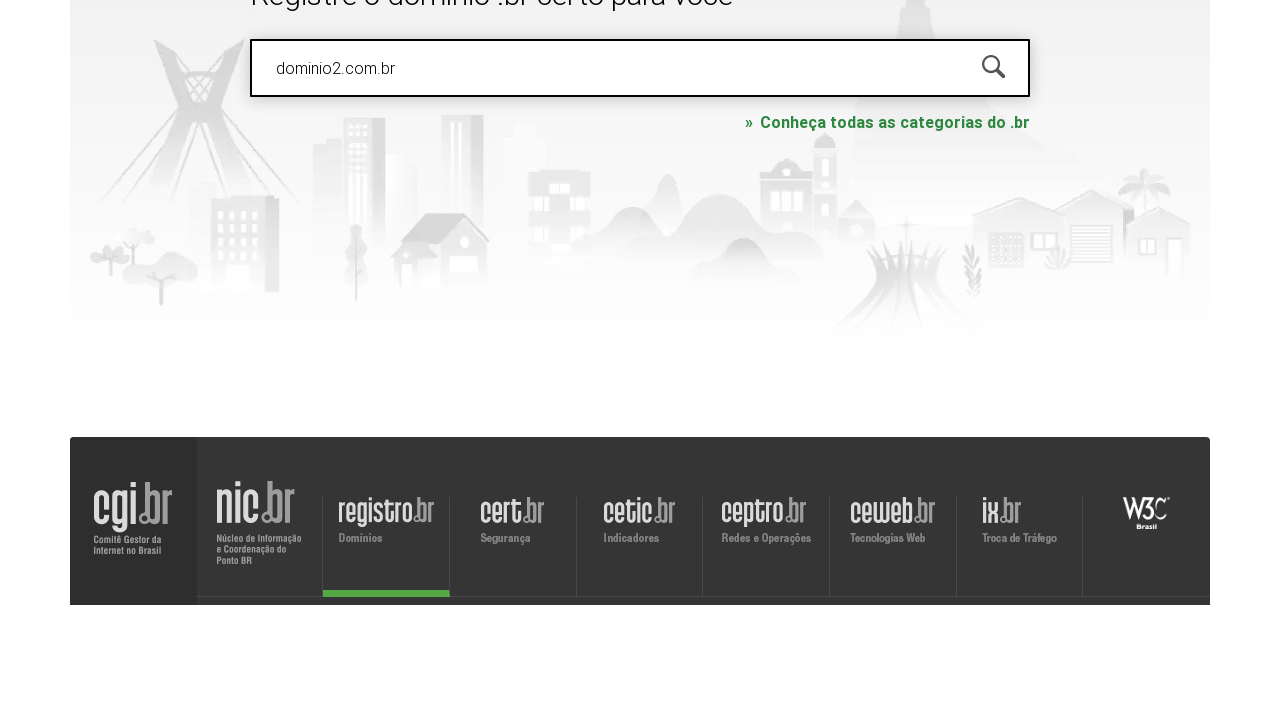

Pressed Enter to search for domain 'dominio2.com.br' on #is-avail-field
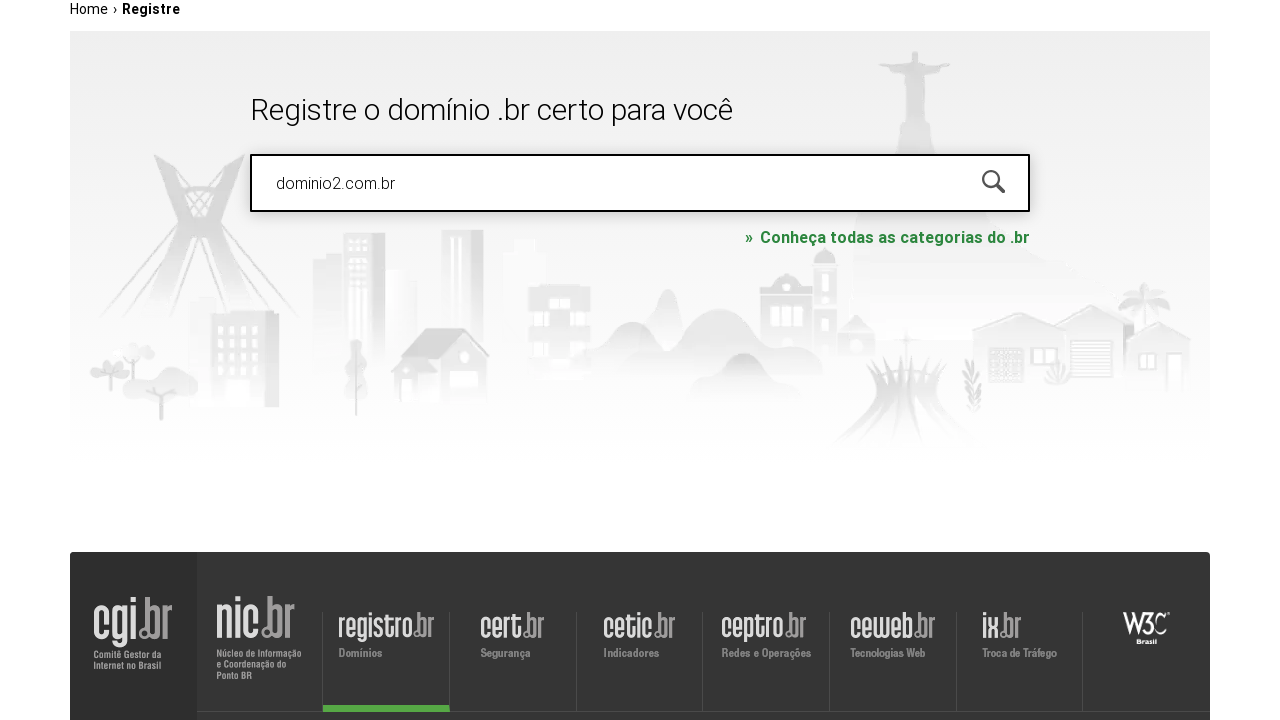

Availability status for 'dominio2.com.br' loaded
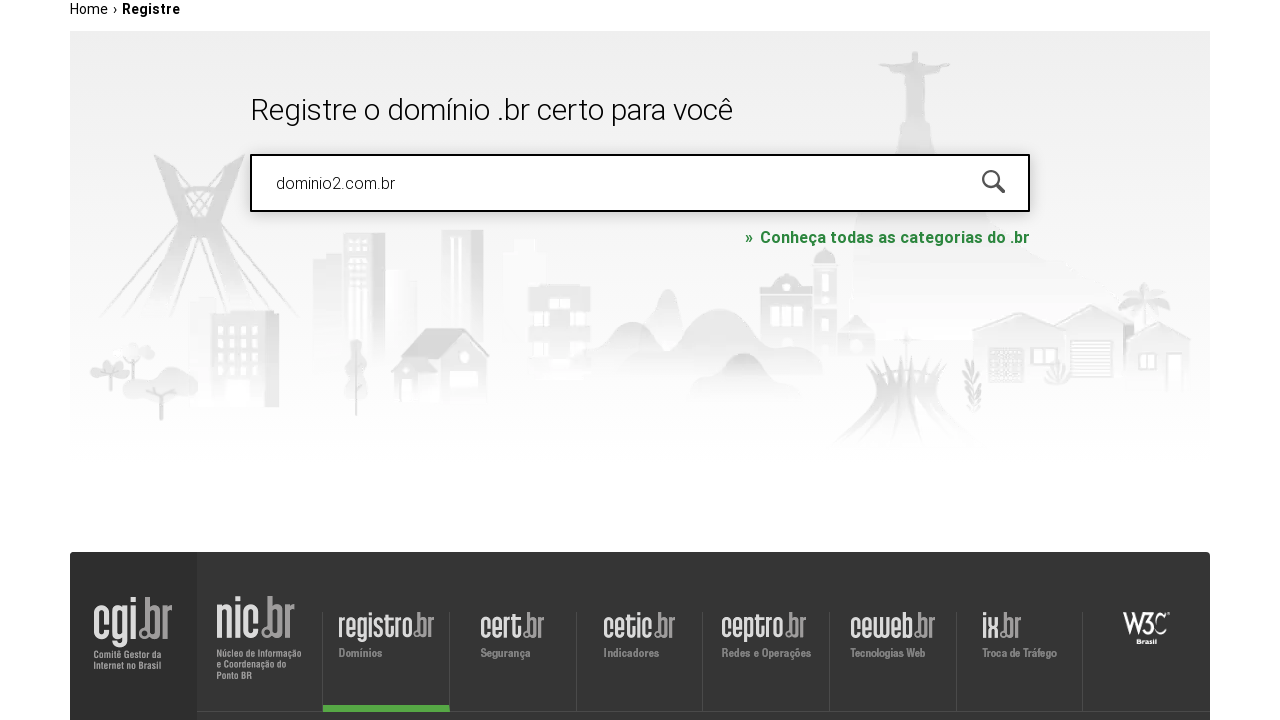

Waited before checking next domain
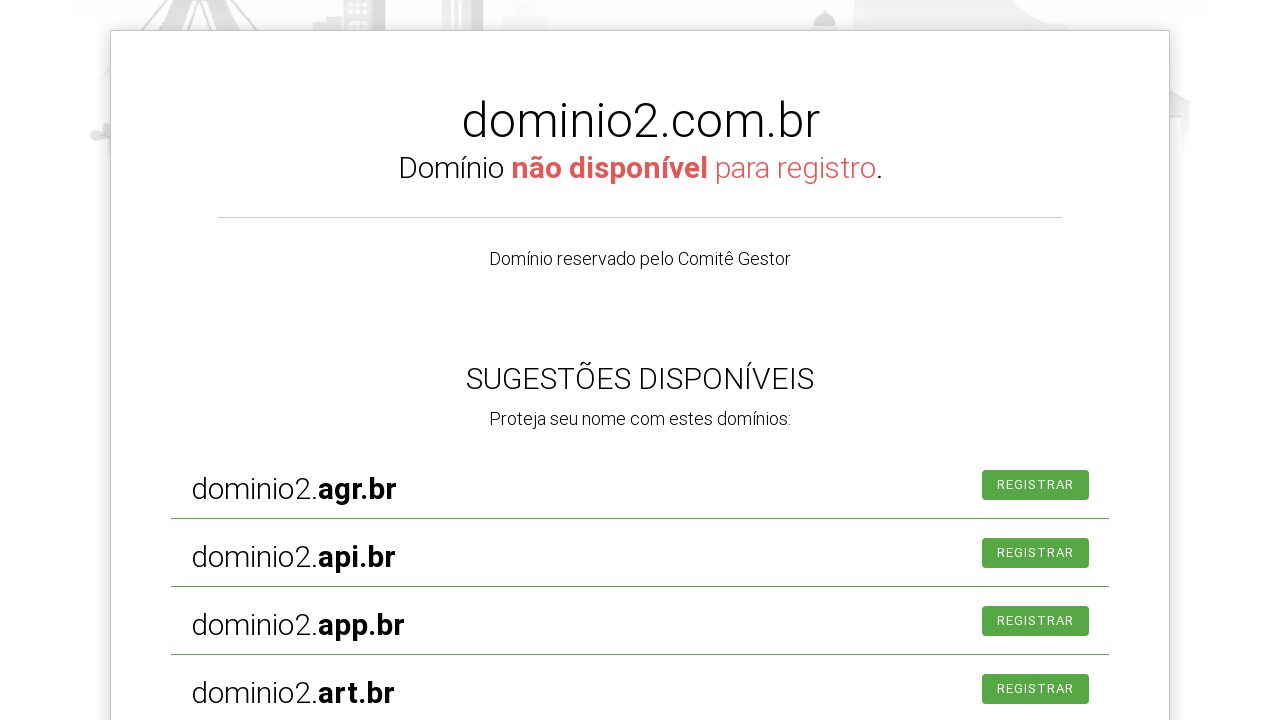

Located domain search field
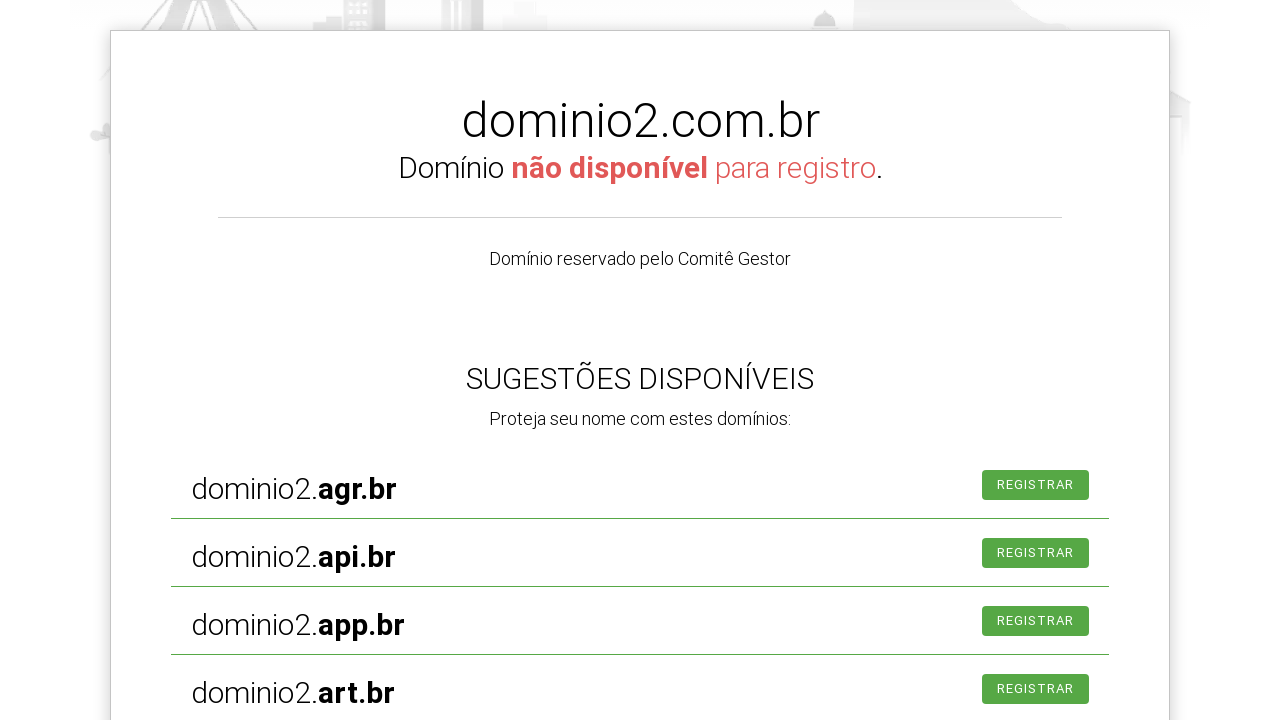

Cleared the search field on #is-avail-field
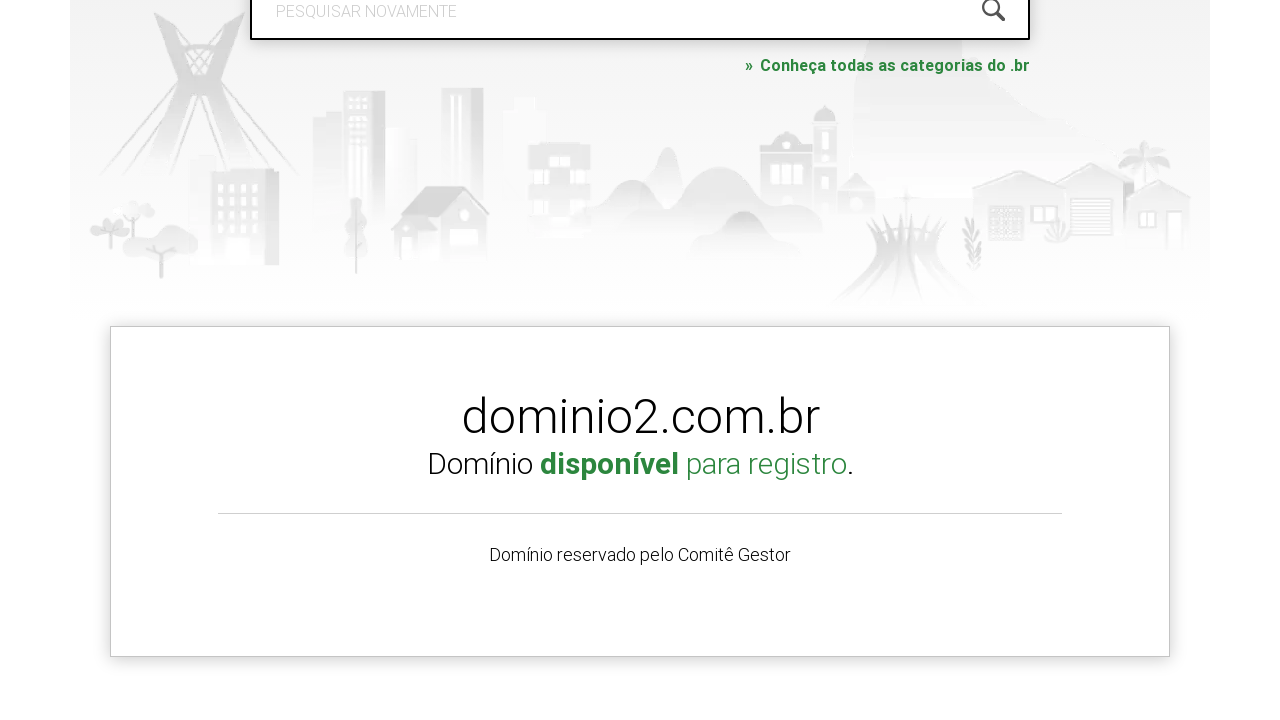

Entered domain 'minhaempresa.com.br' in search field on #is-avail-field
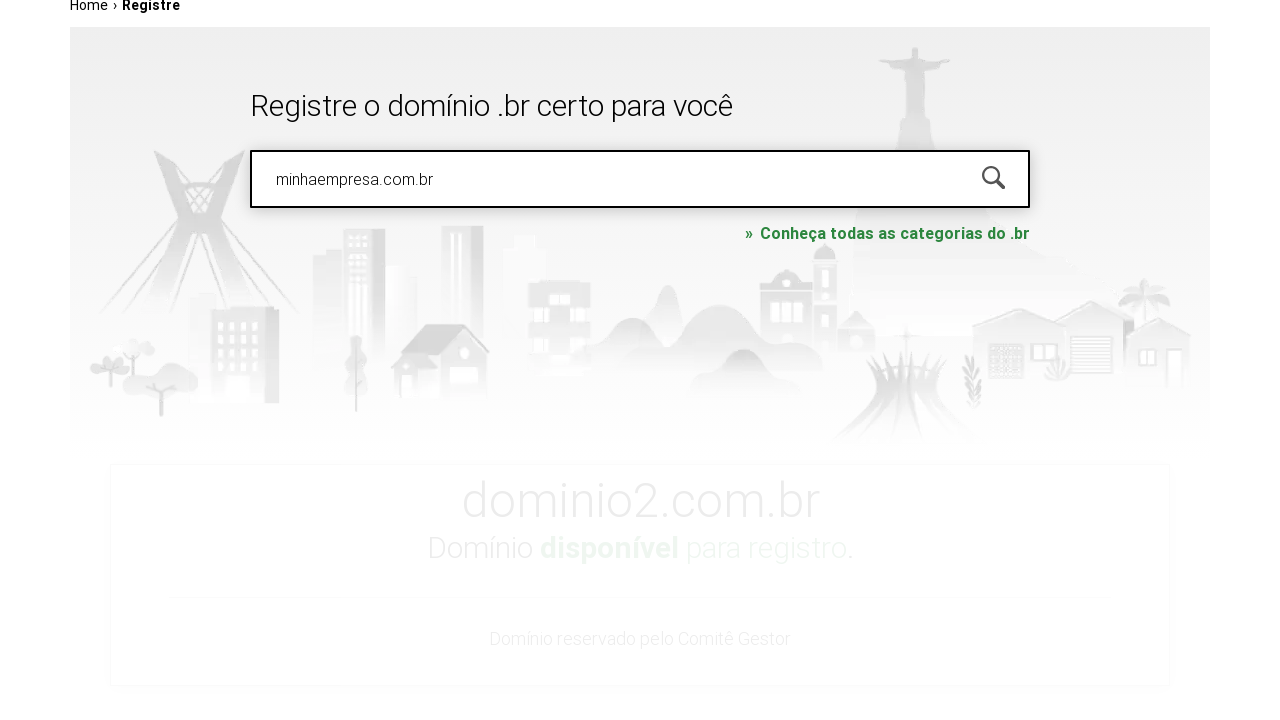

Pressed Enter to search for domain 'minhaempresa.com.br' on #is-avail-field
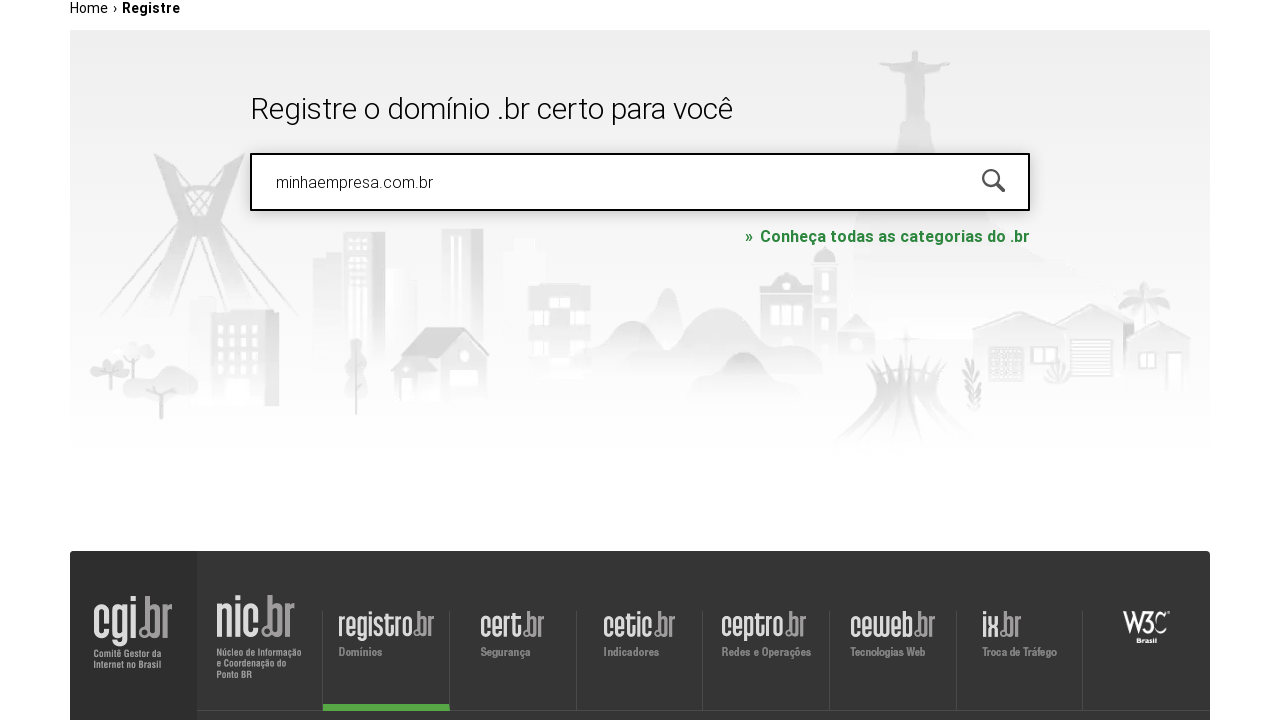

Availability status for 'minhaempresa.com.br' loaded
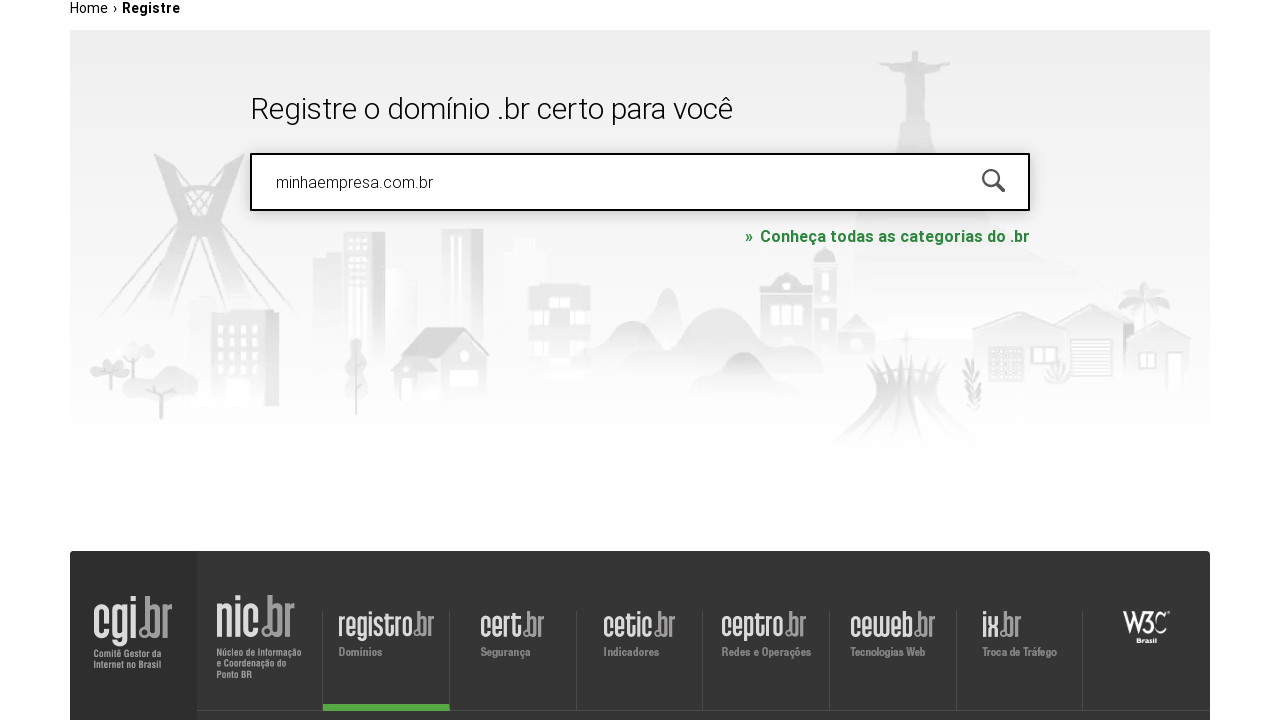

Waited before checking next domain
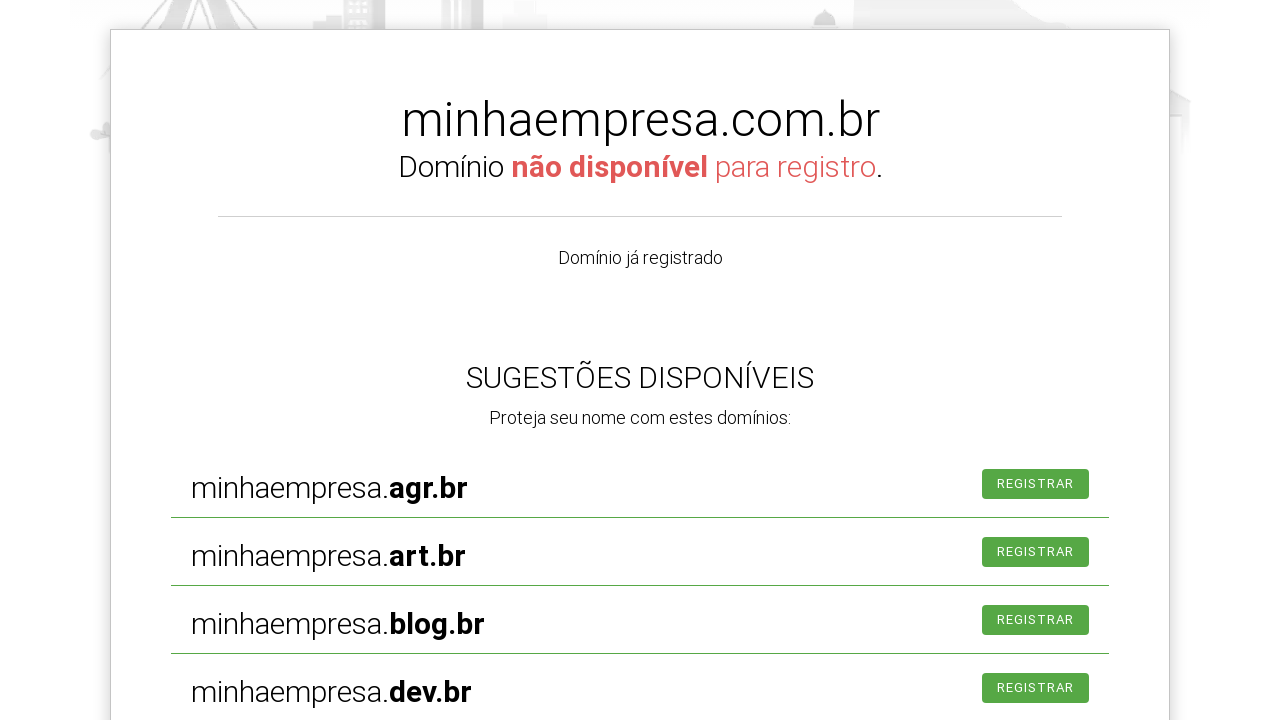

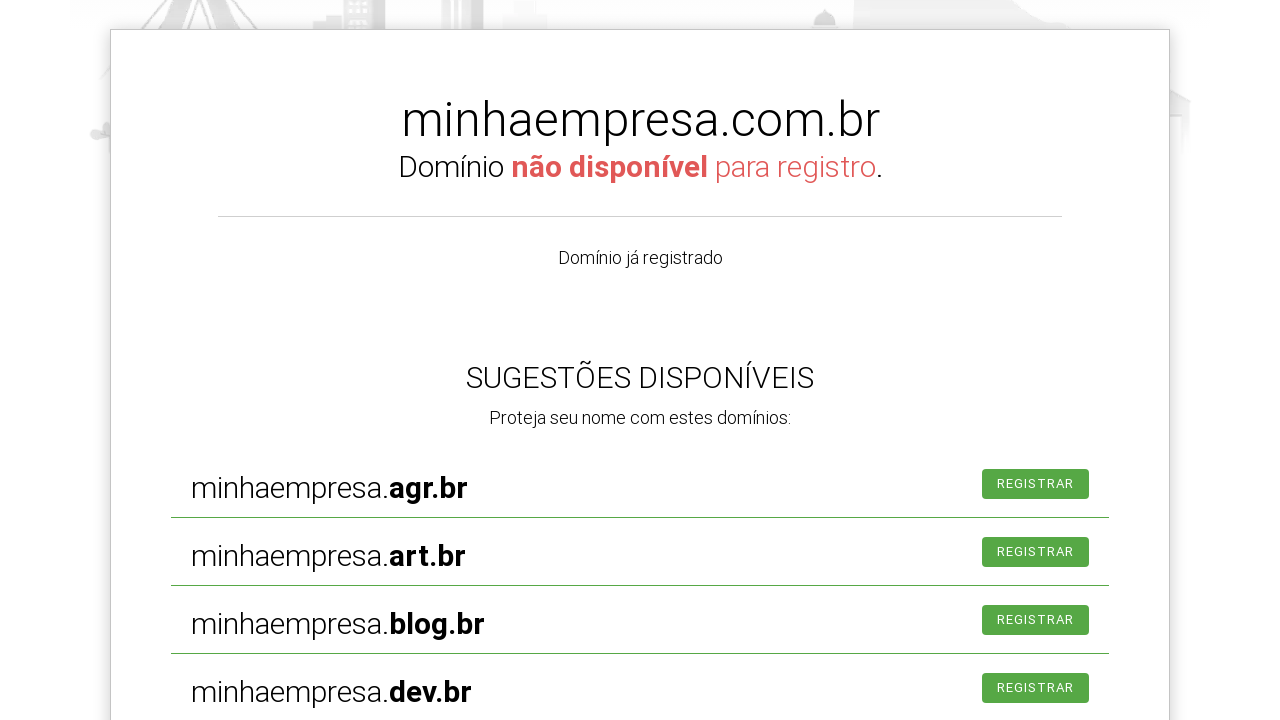